Tests the XKCD comic page by modifying the logo dimensions to simulate a layout change

Starting URL: https://xkcd.com/554/

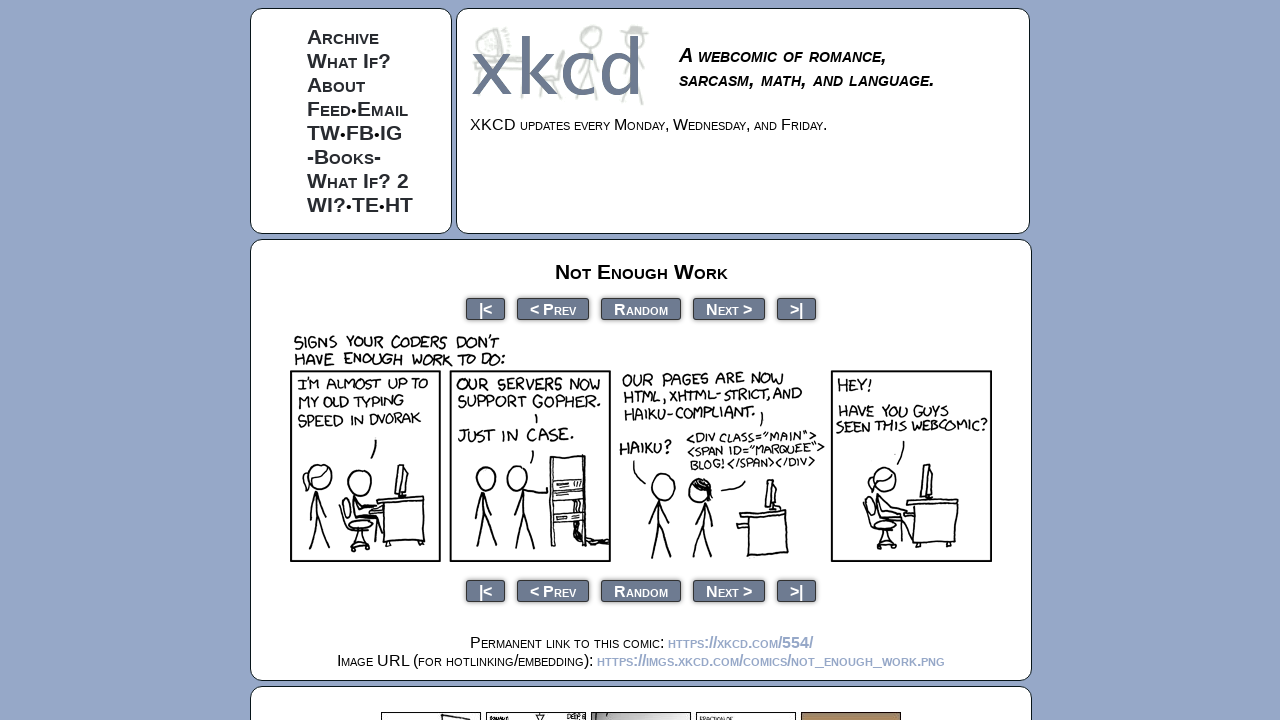

Waited for XKCD logo to be visible
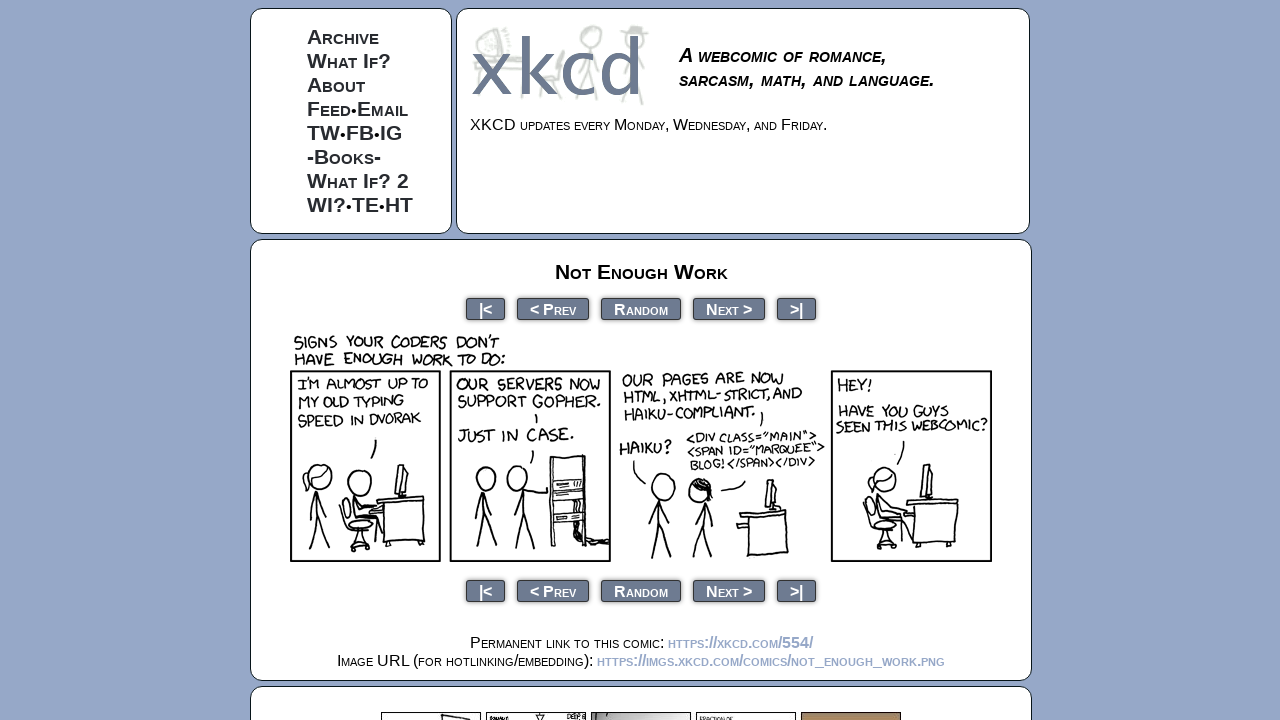

Modified logo height from 83 to 110 pixels
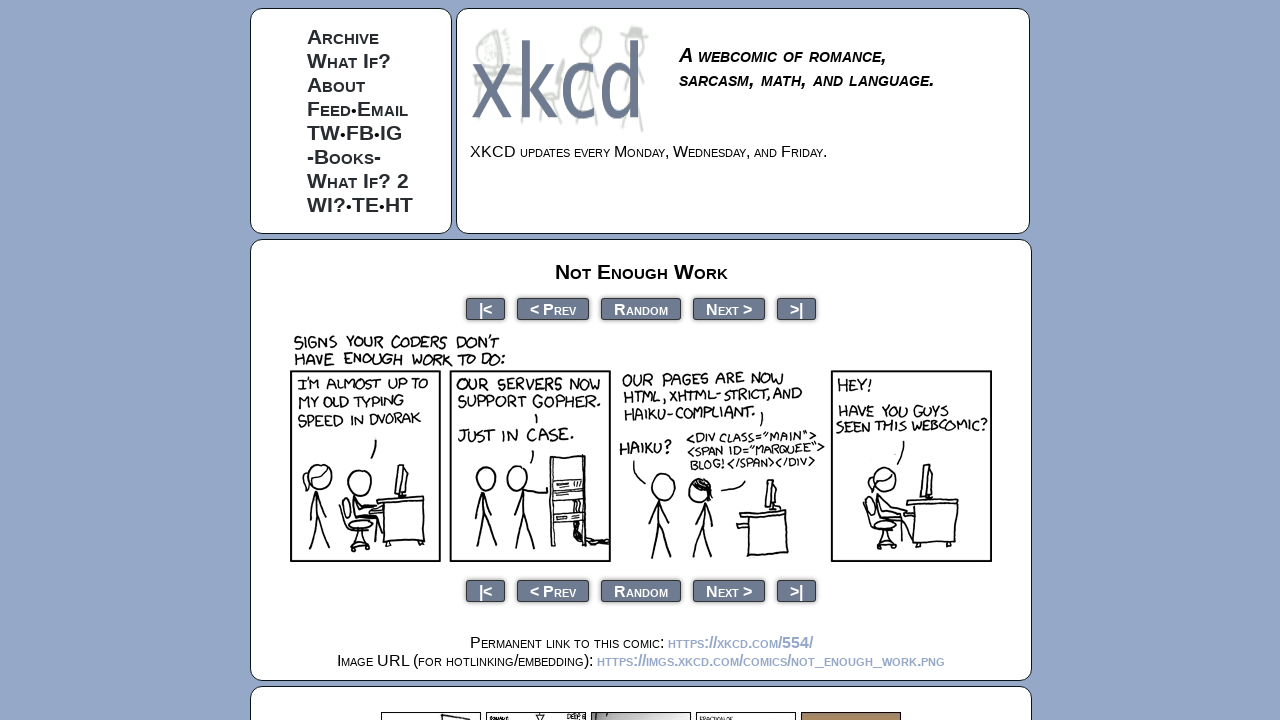

Modified logo width from 185 to 120 pixels to simulate layout change
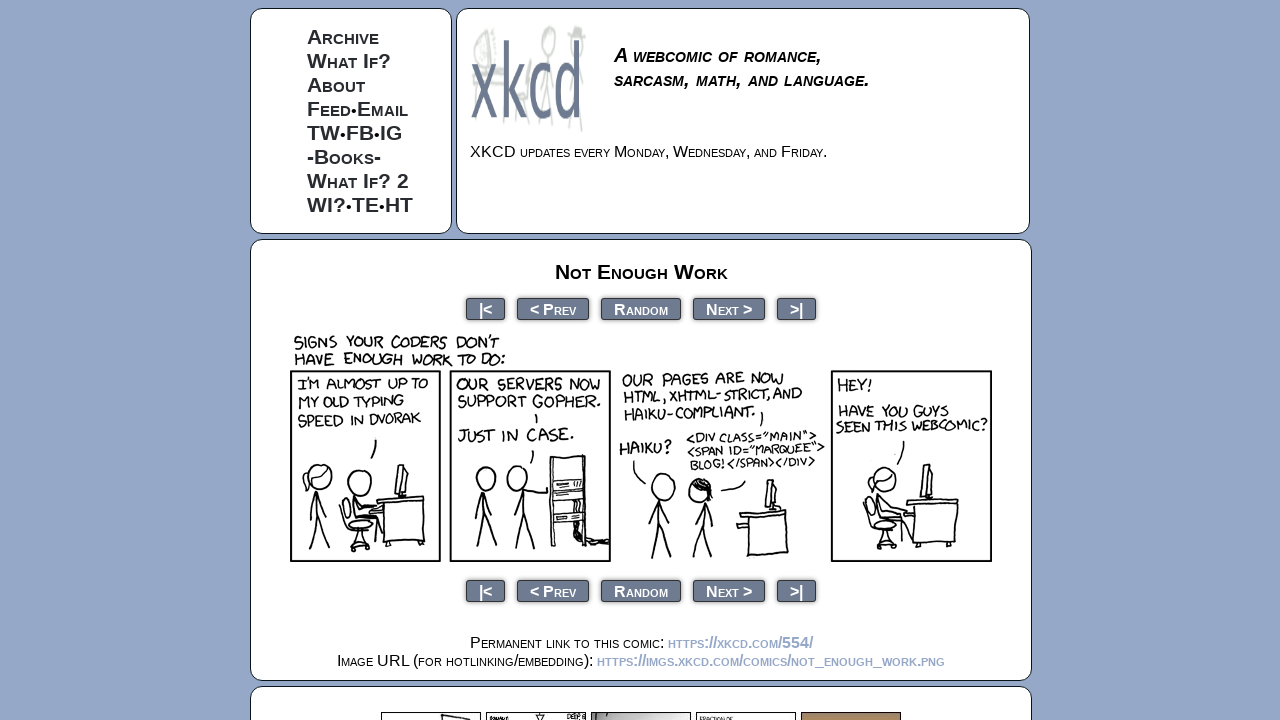

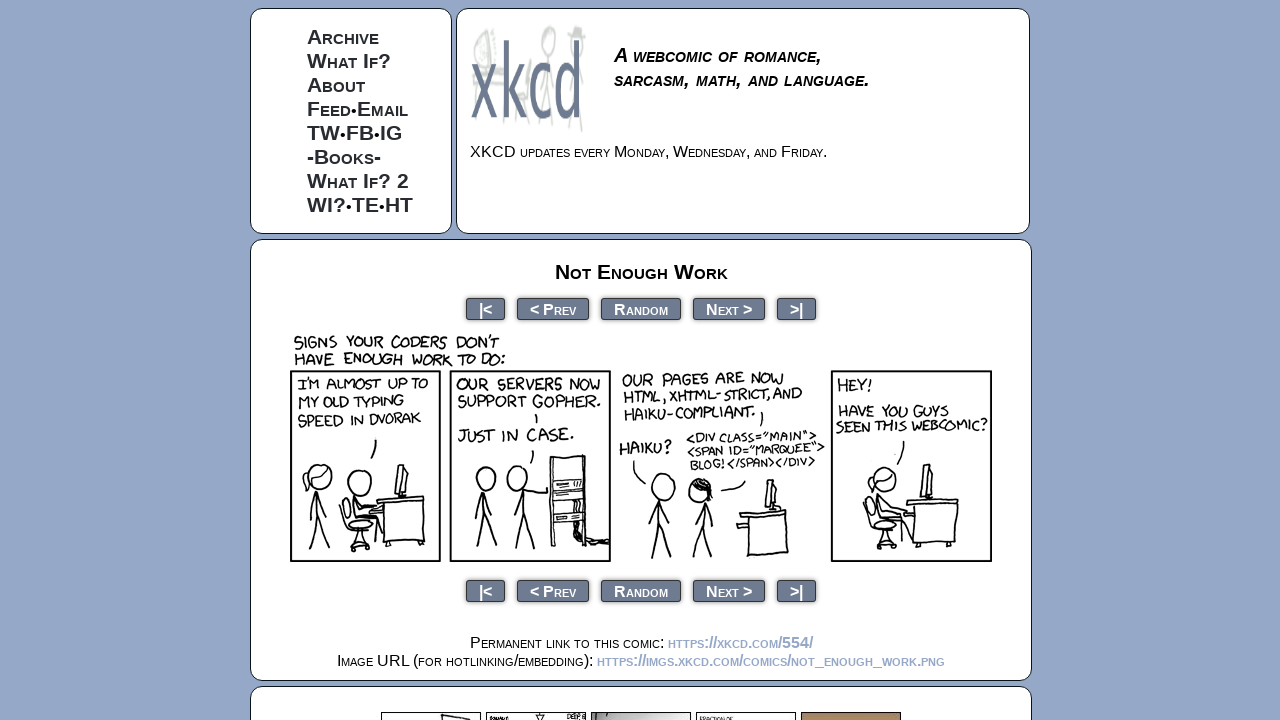